Tests button click functionality on LeafGround practice page by clicking a button labeled "Click" and verifying the page loads correctly

Starting URL: https://www.leafground.com/button.xhtml

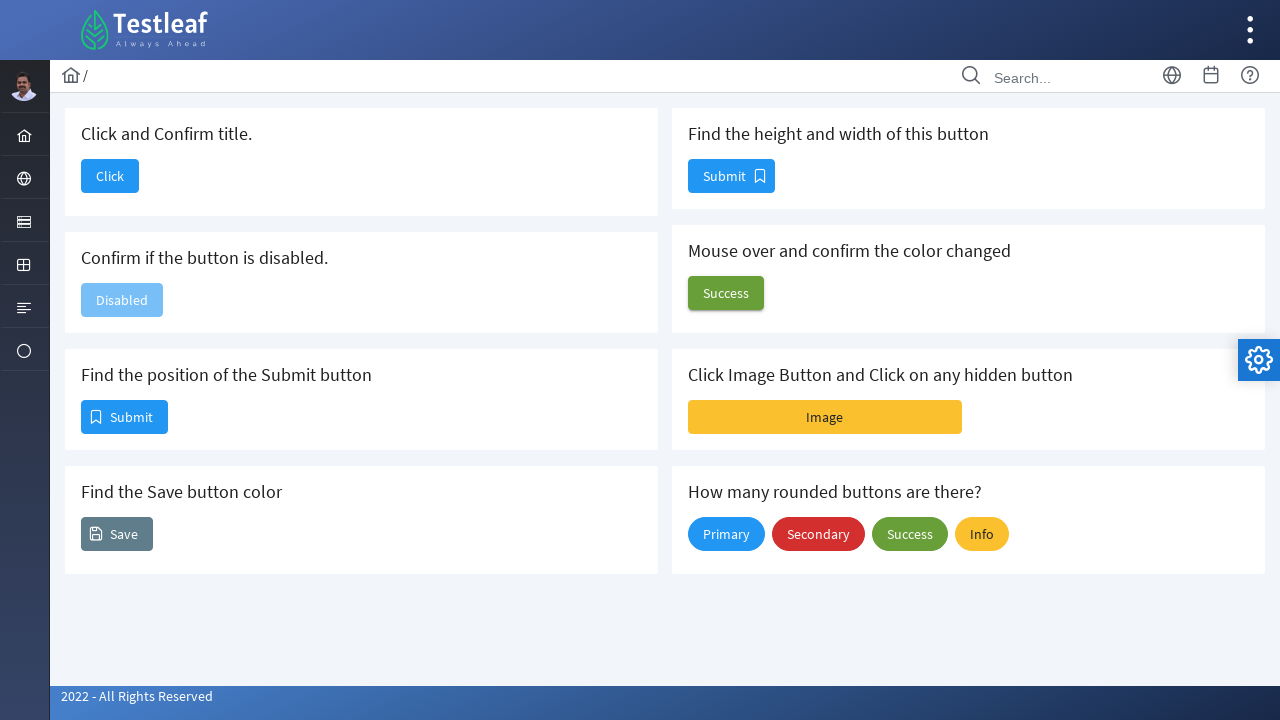

Clicked the 'Click' button on LeafGround button practice page at (110, 176) on xpath=//*[text()='Click']
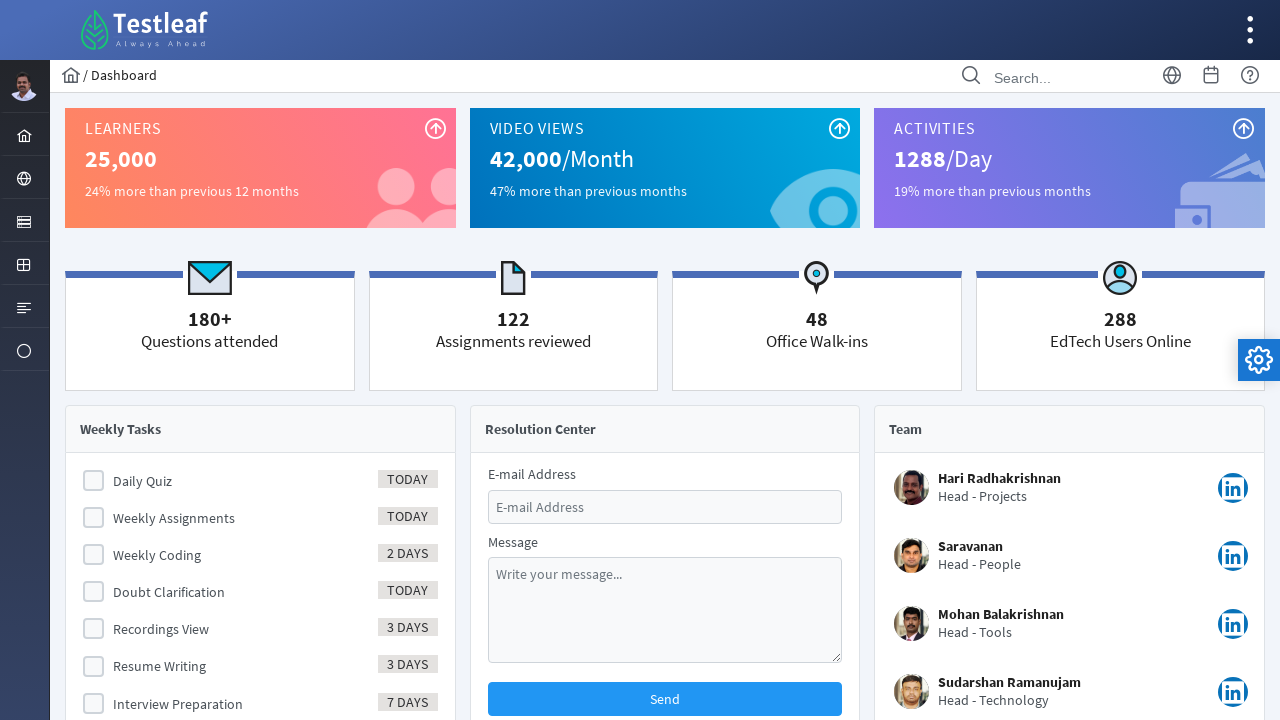

Page loaded and DOM content became ready
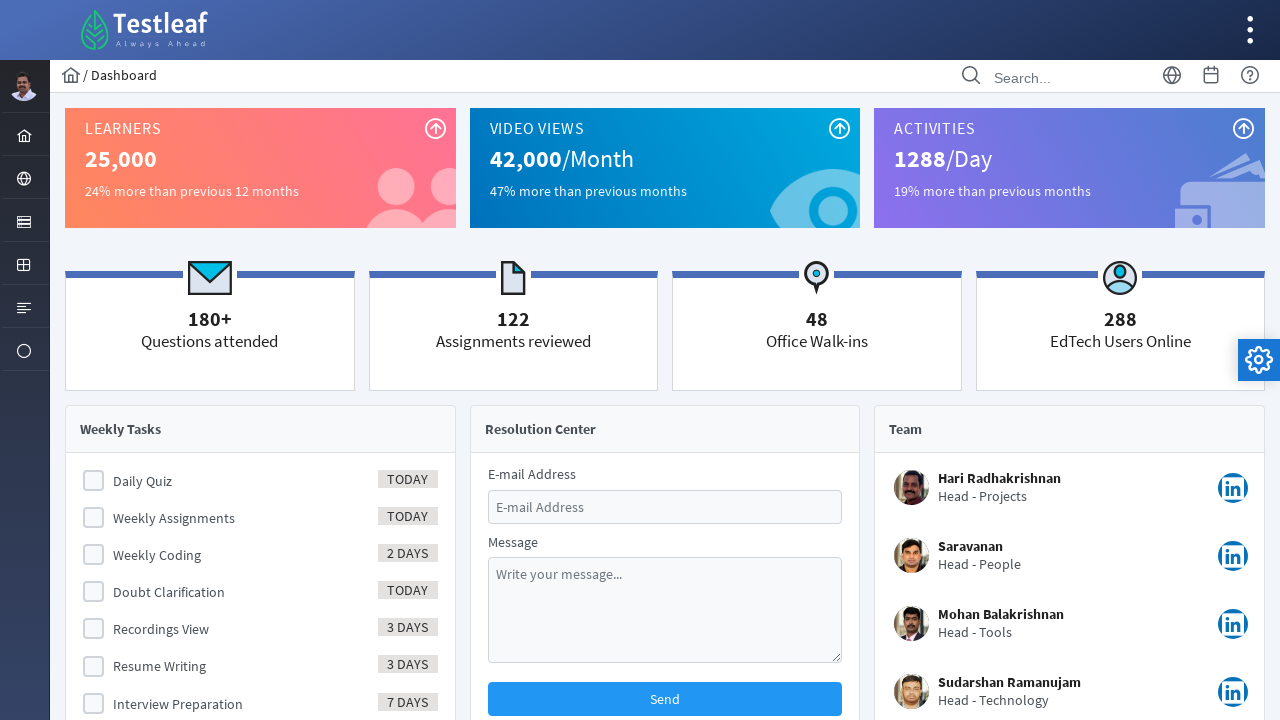

Retrieved page title: Dashboard
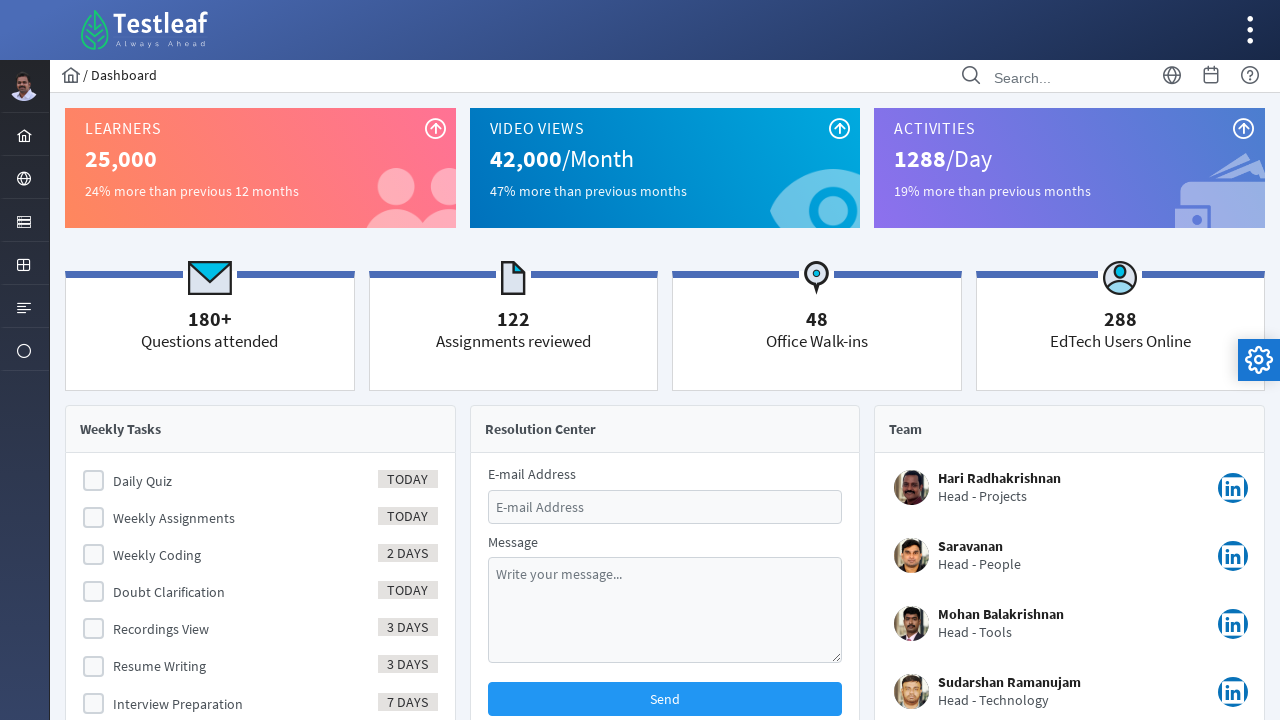

Printed page title to console: Dashboard
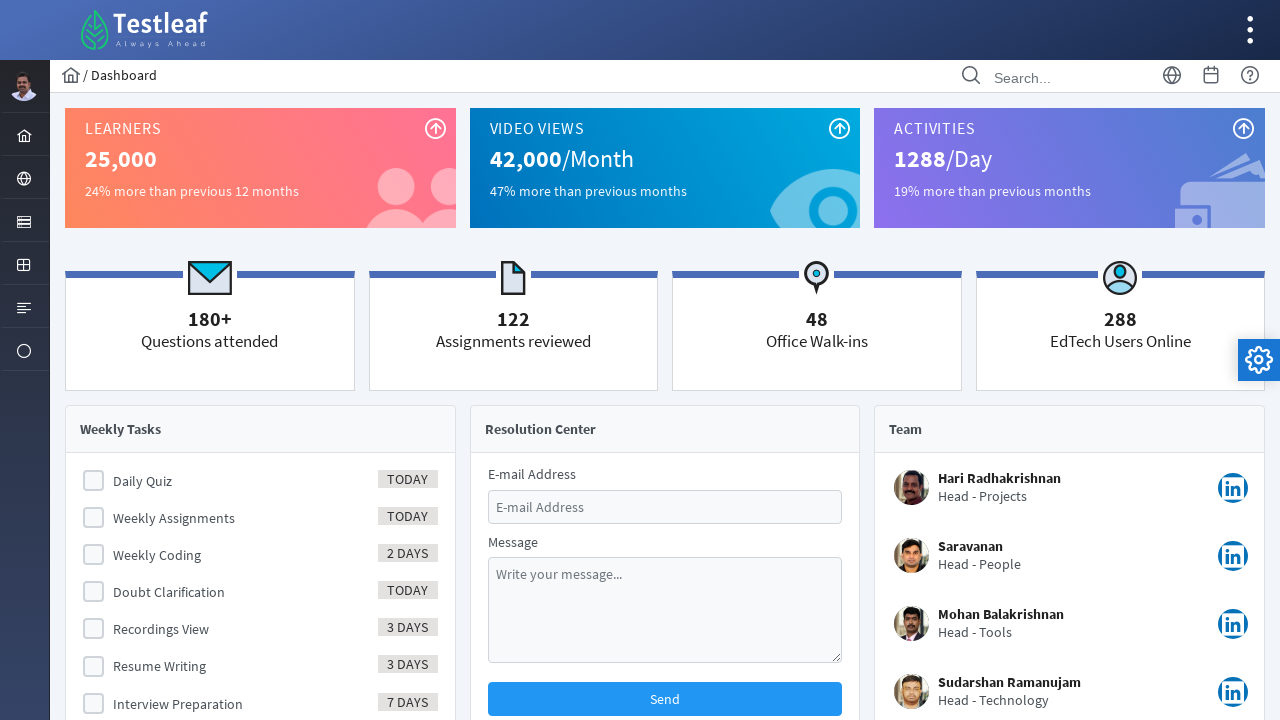

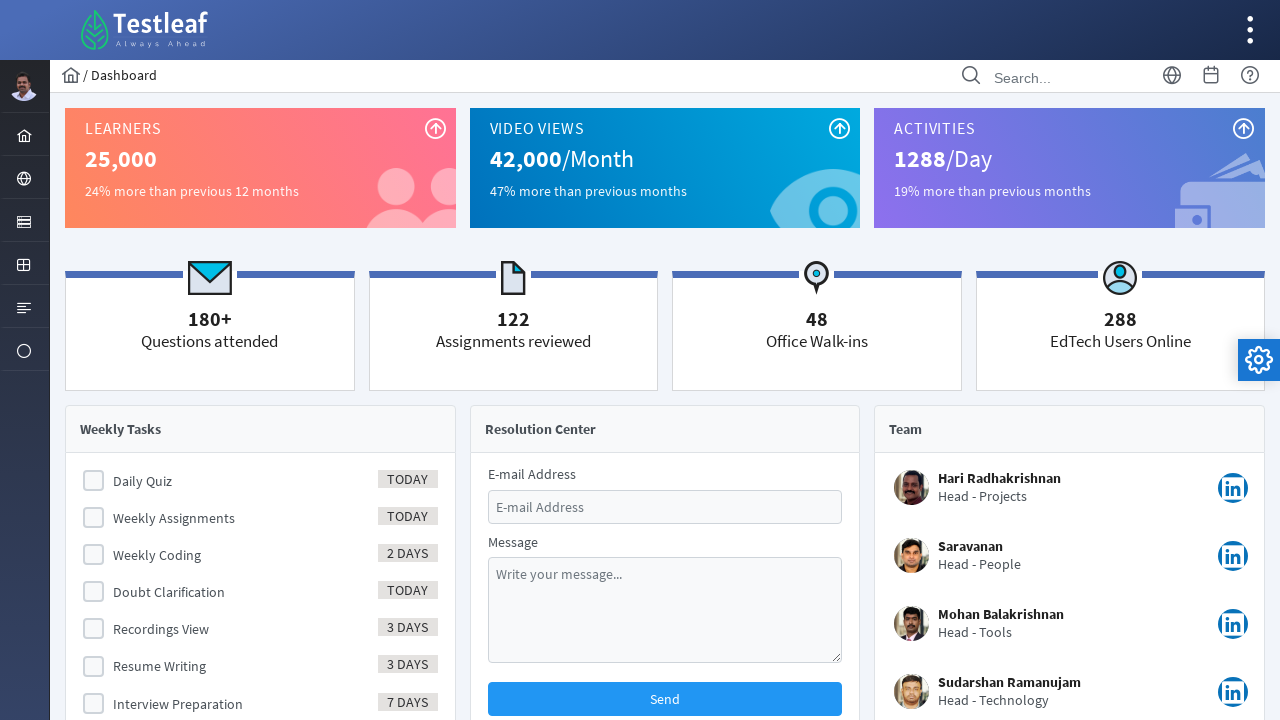